Opens YouTube homepage and verifies the URL is correct

Starting URL: https://www.youtube.com/

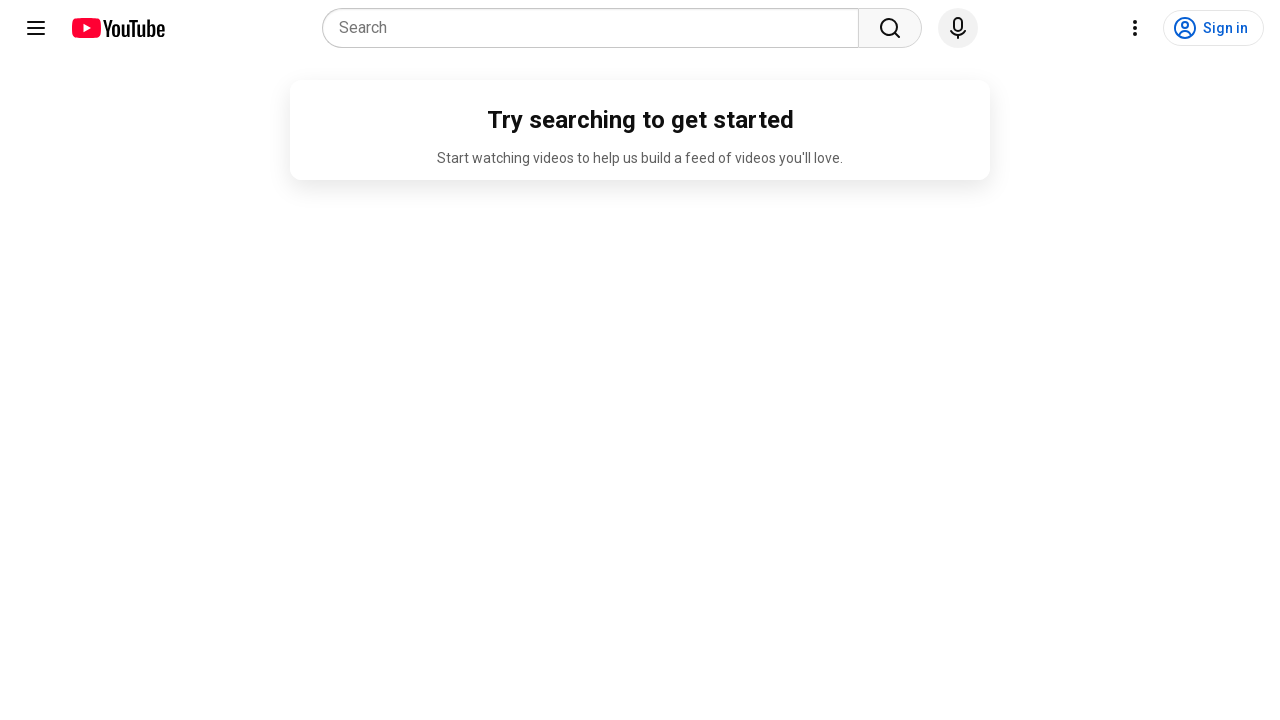

Navigated to YouTube homepage
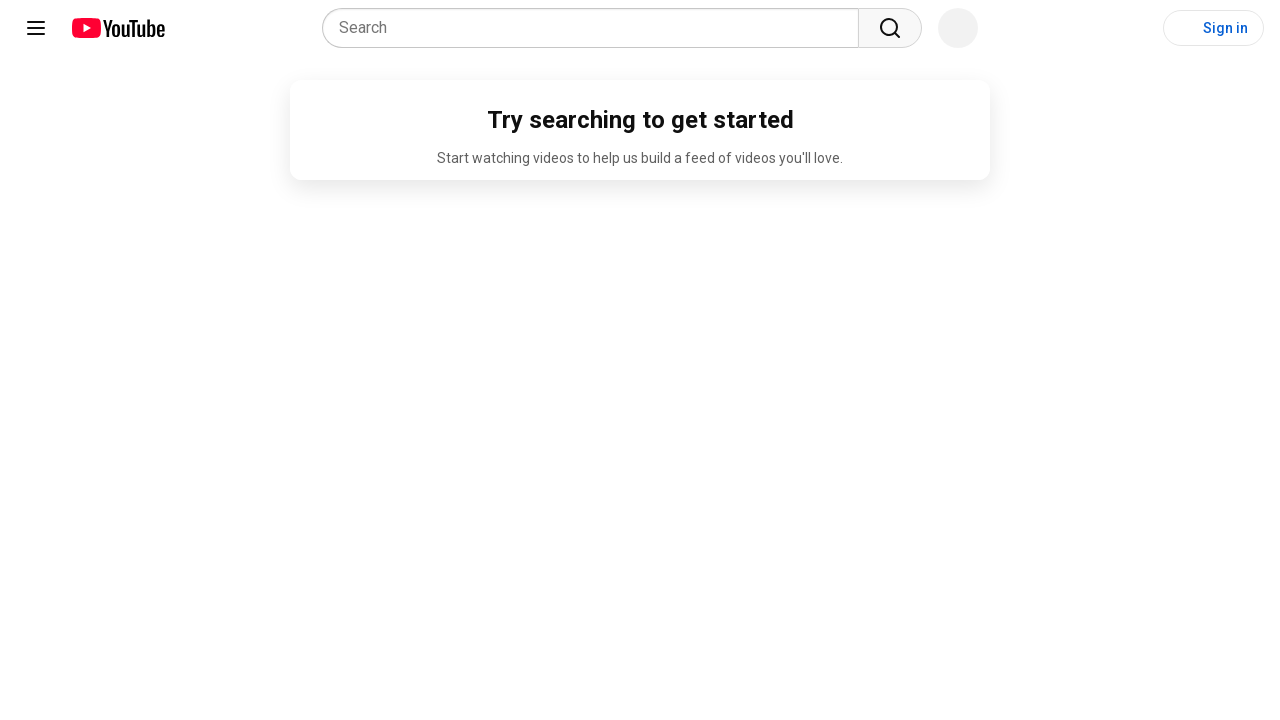

Verified that URL is correct: https://www.youtube.com/
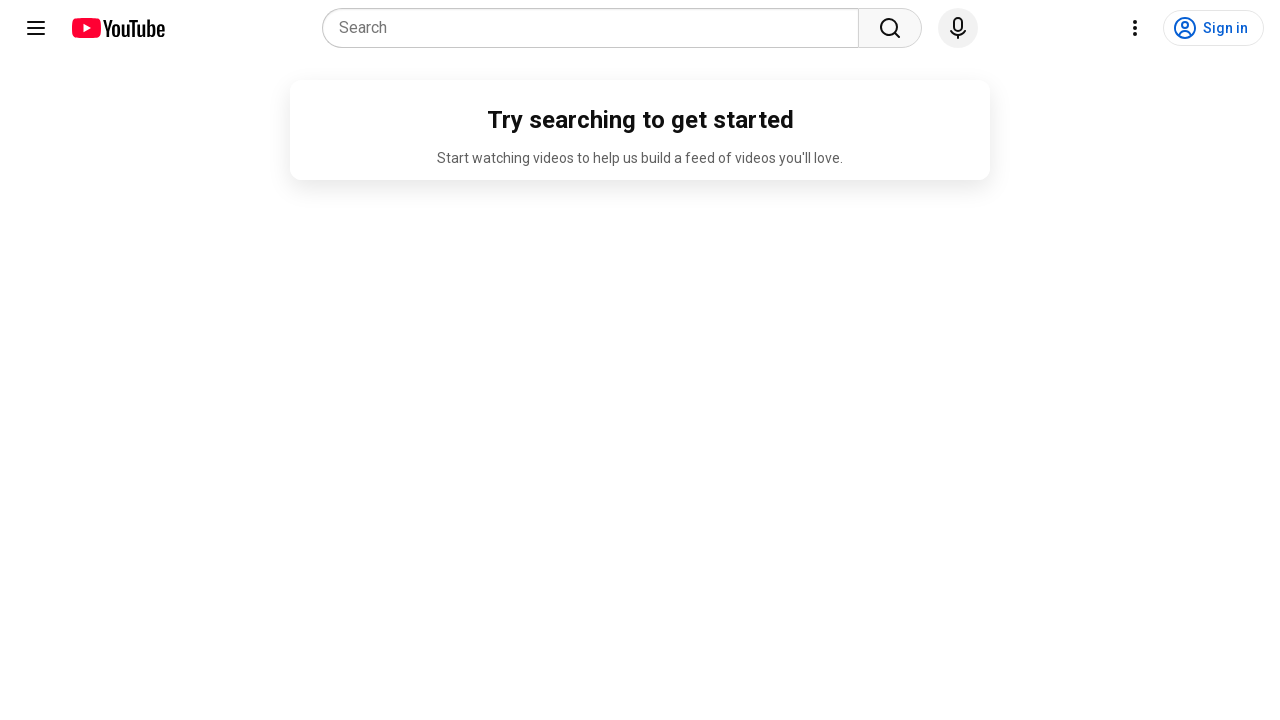

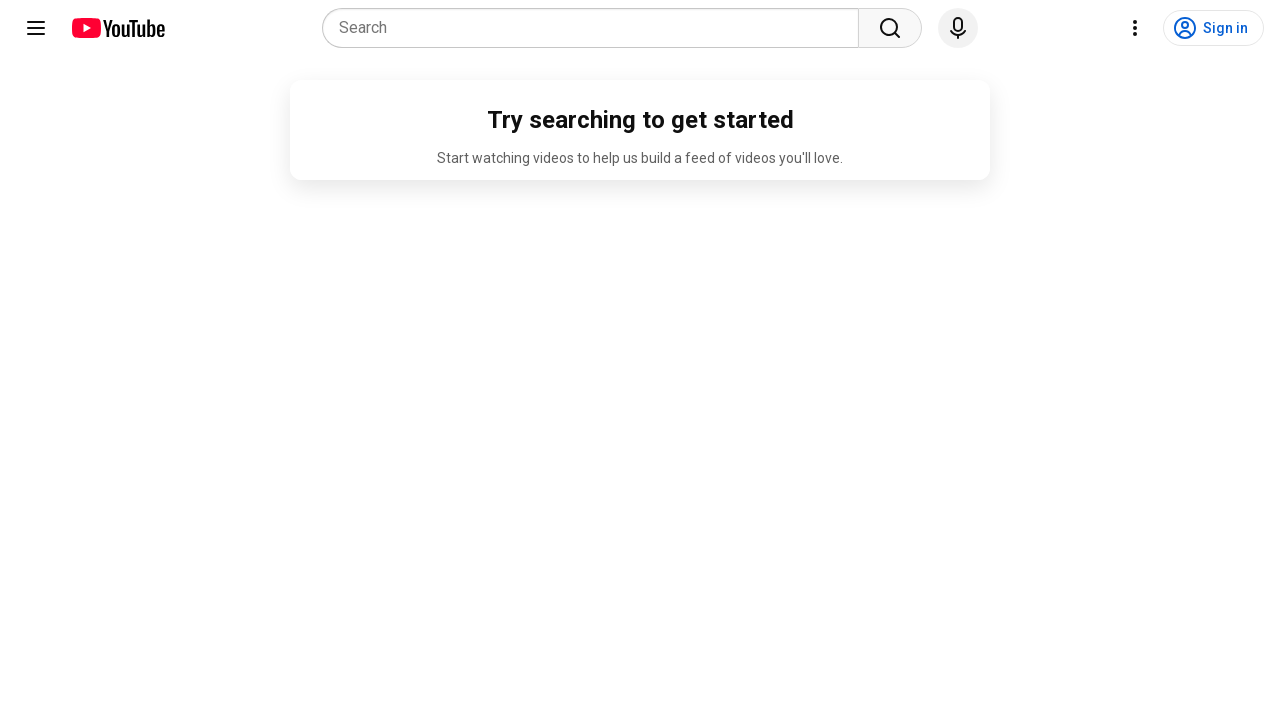